Tests dynamic content loading by clicking a start button and waiting for content to appear

Starting URL: https://the-internet.herokuapp.com/dynamic_loading/2

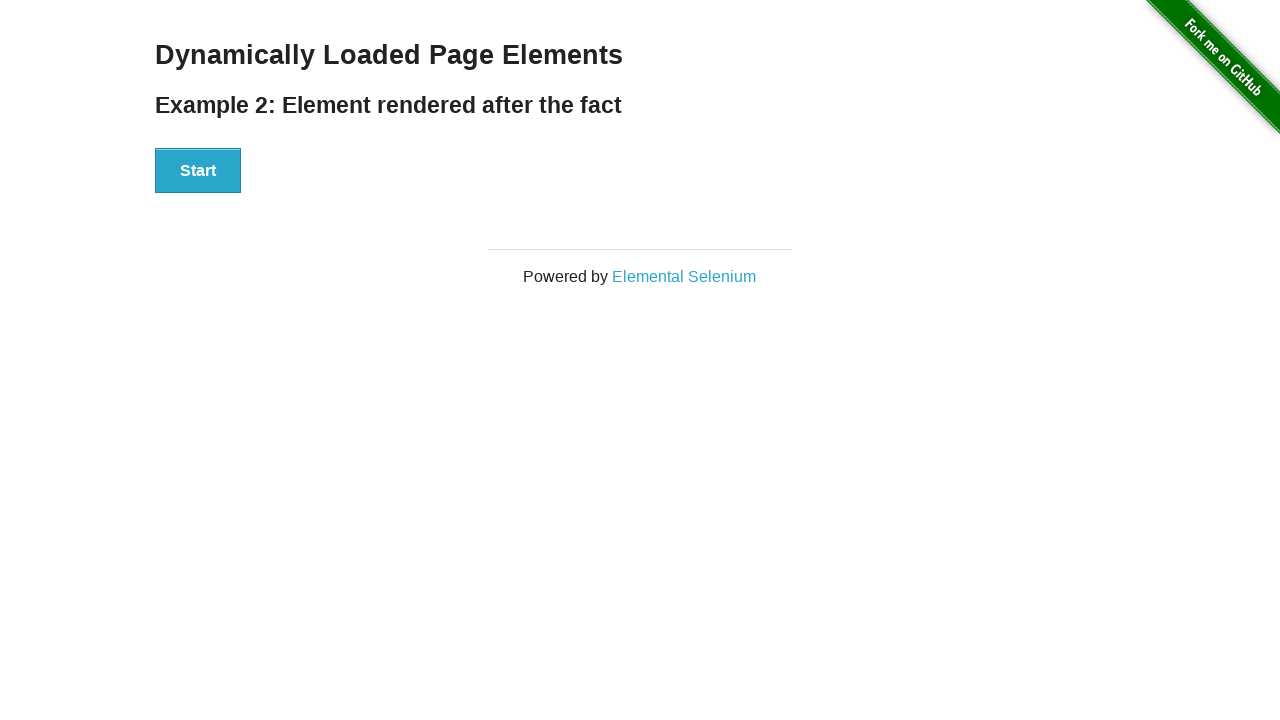

Clicked the start button to trigger dynamic loading at (198, 171) on #start button
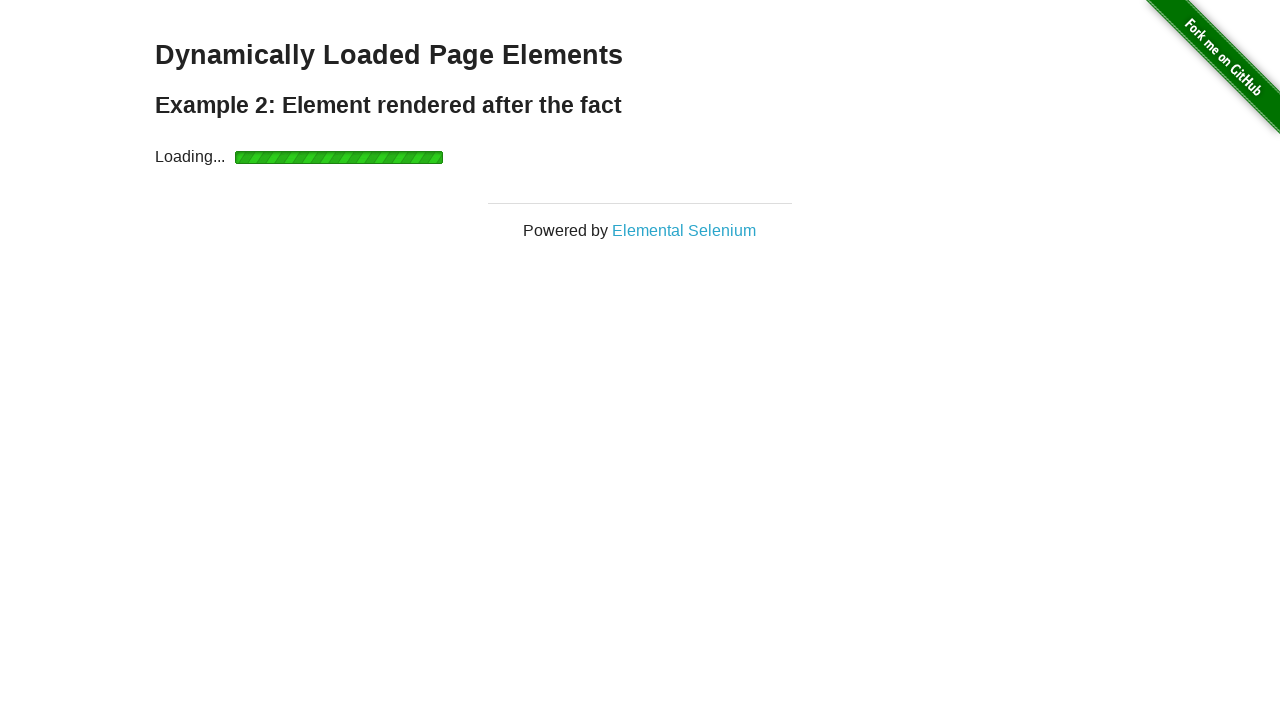

Waited for finish element to appear with loaded content
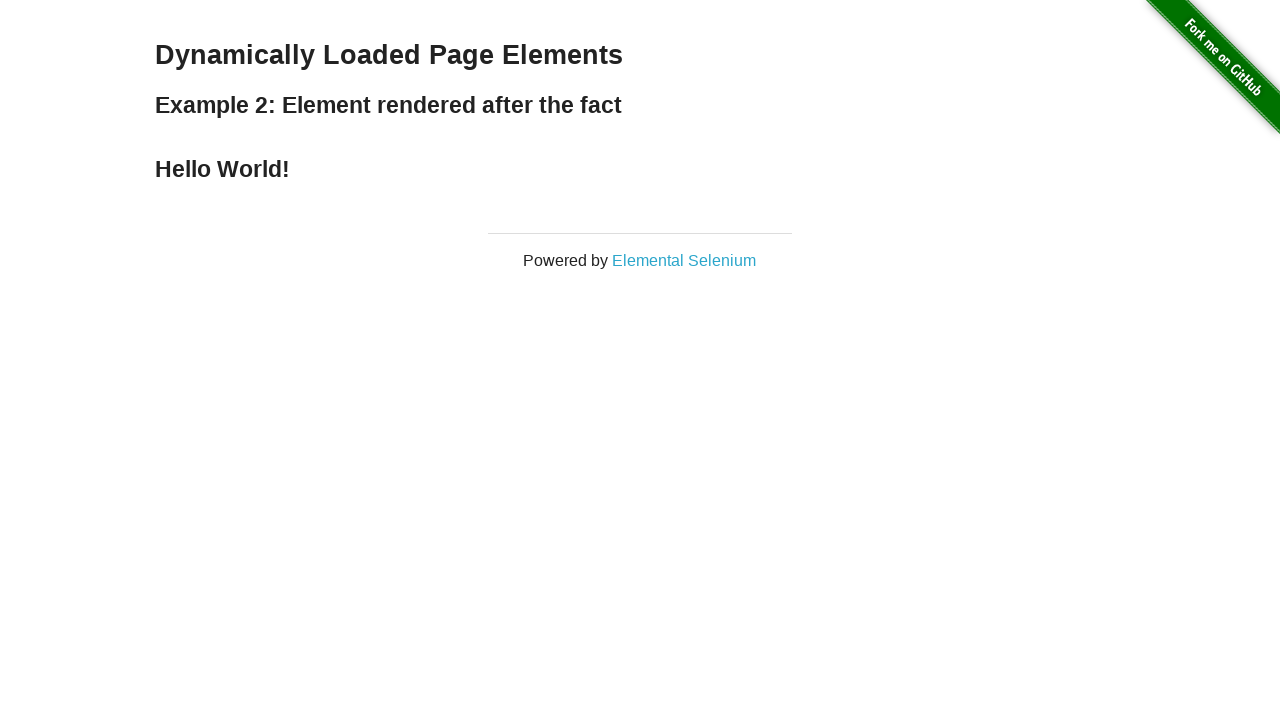

Retrieved text content from finish element
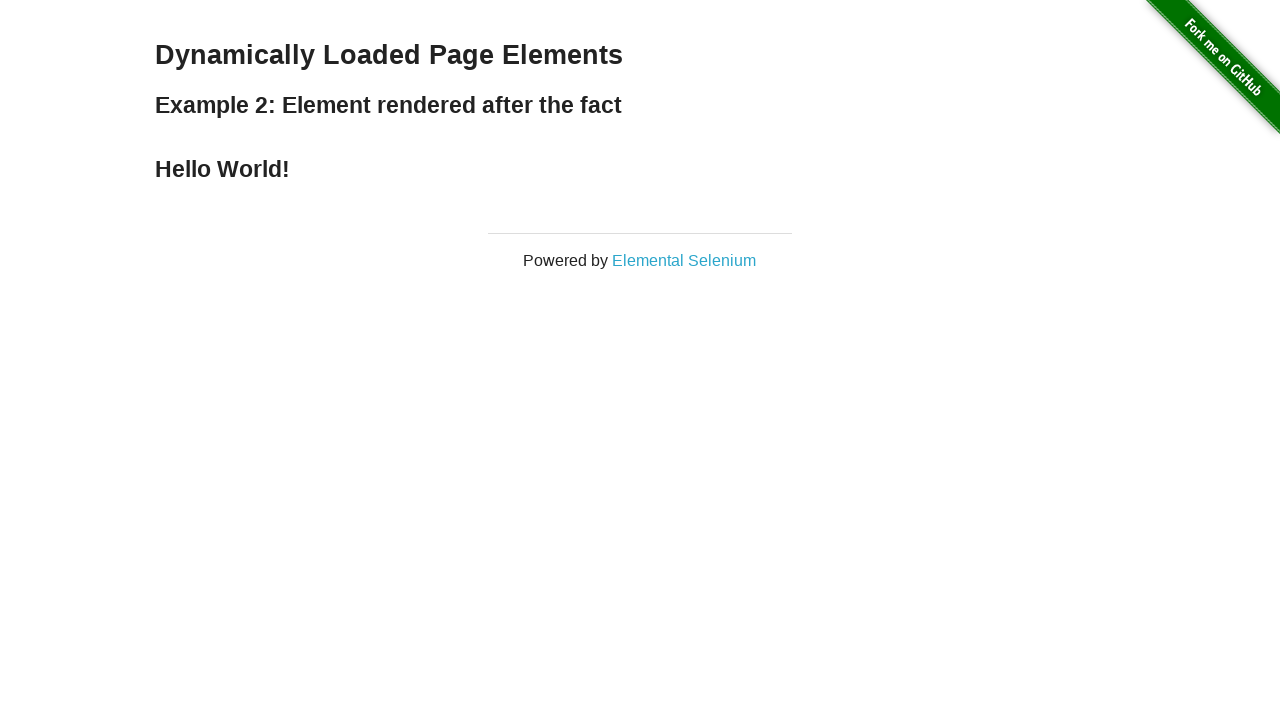

Verified loaded text equals 'Hello World!'
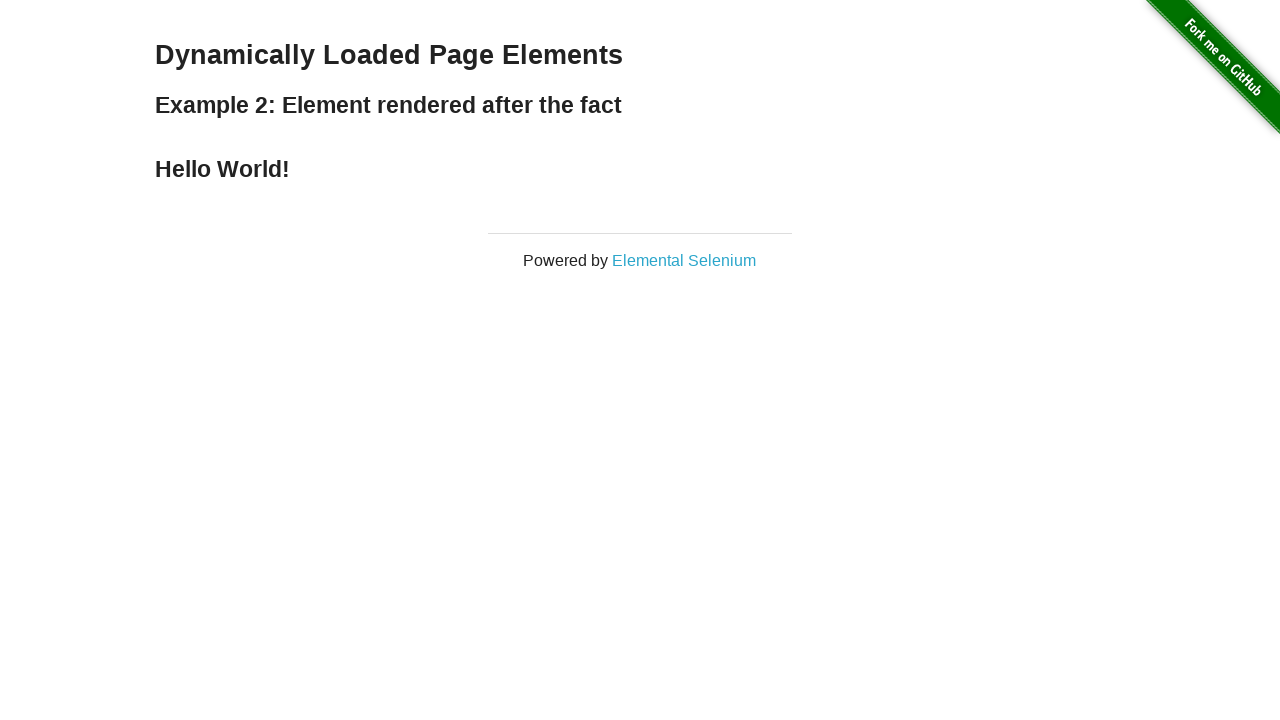

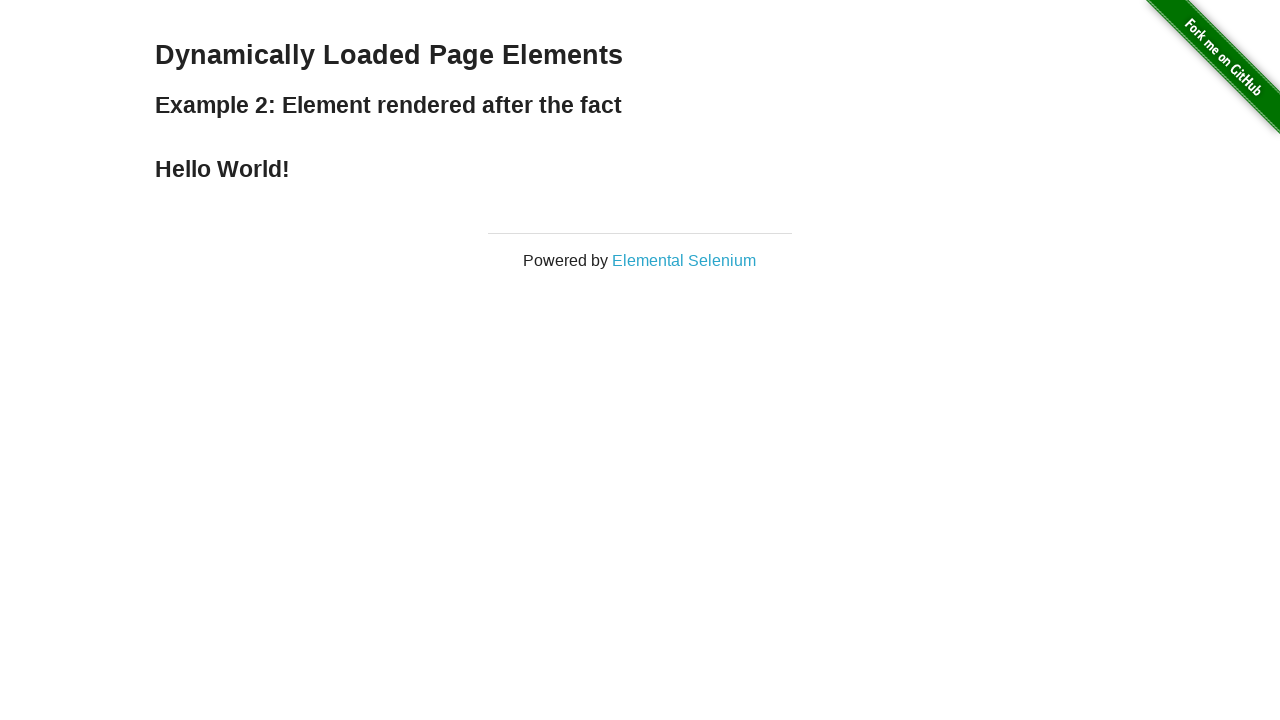